Navigates to a dynamic table page with a seed parameter and verifies the table loads correctly. The test visits multiple pages with different seed values to ensure the table renders properly for various inputs.

Starting URL: https://sanand0.github.io/tdsdata/js_table/?seed=85

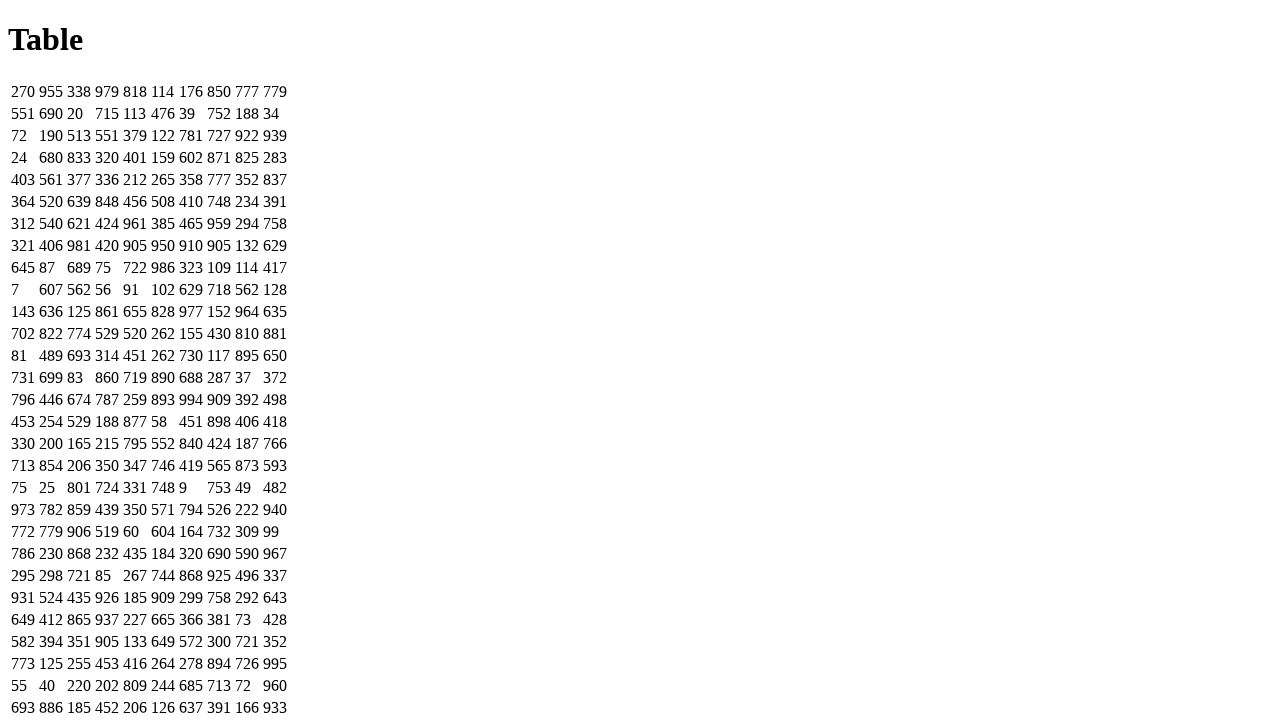

Waited for table to load on initial page with seed=85
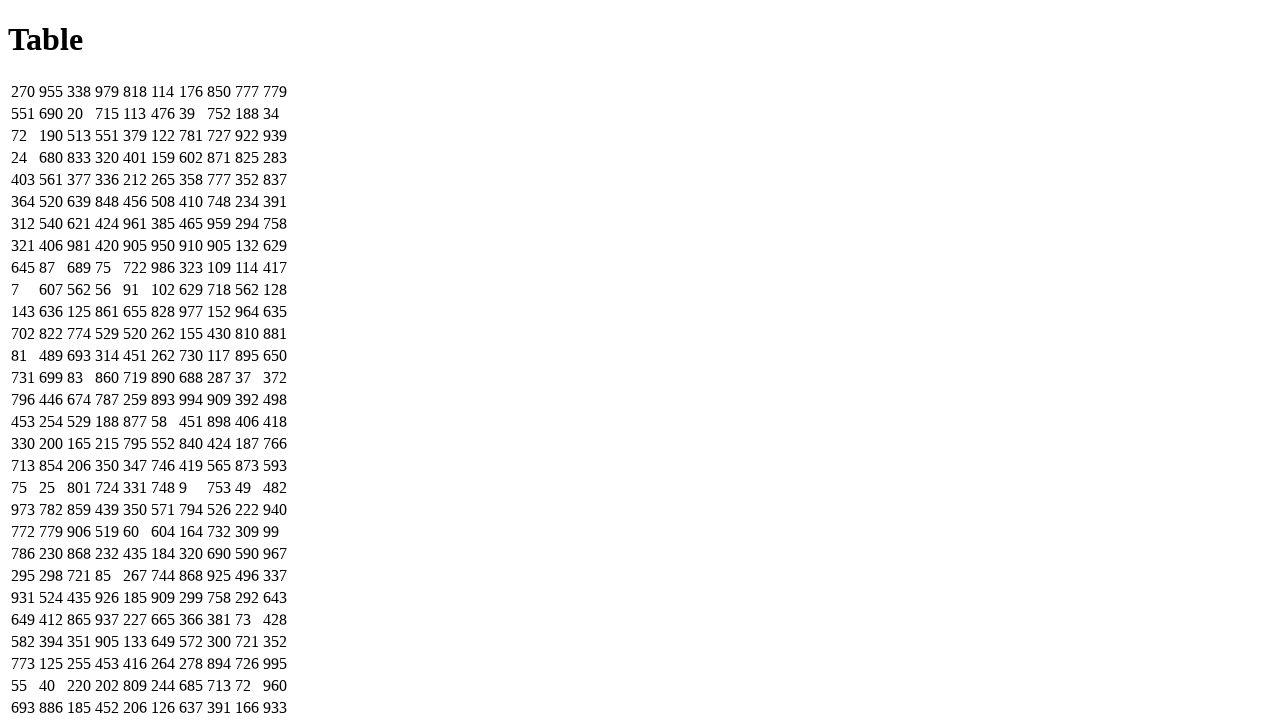

Navigated to table page with seed=86
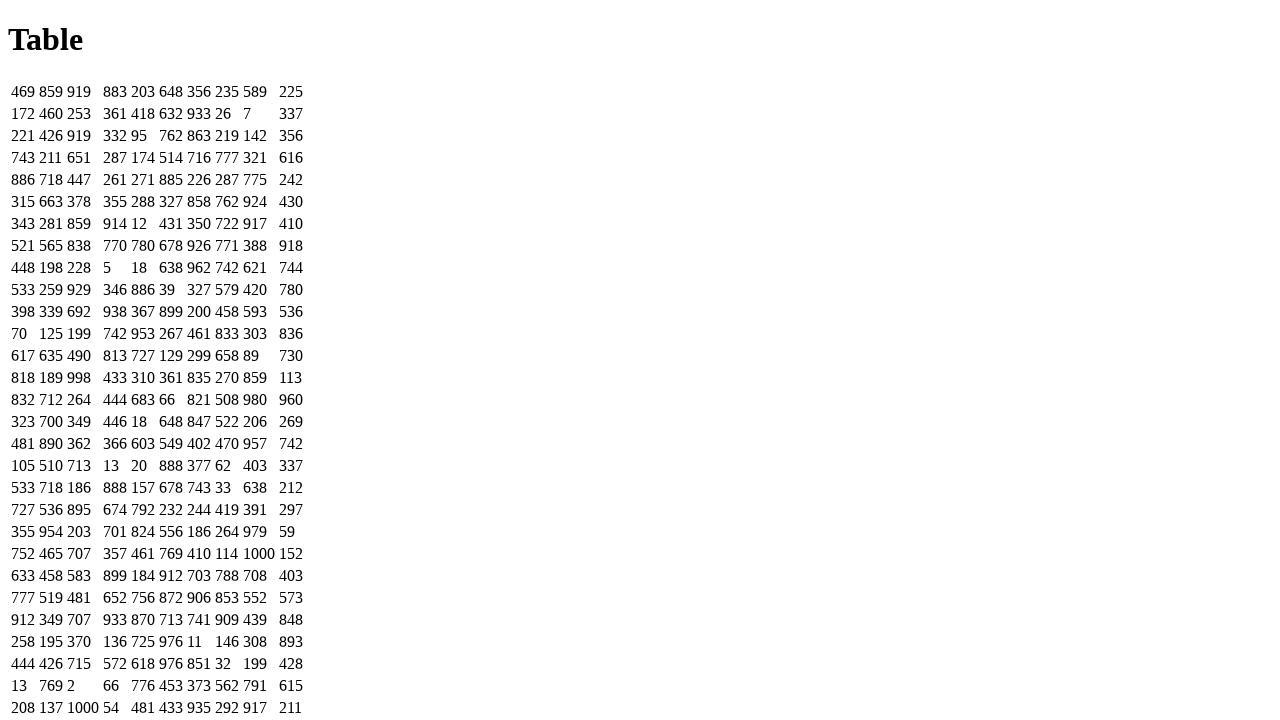

Table loaded successfully for seed=86
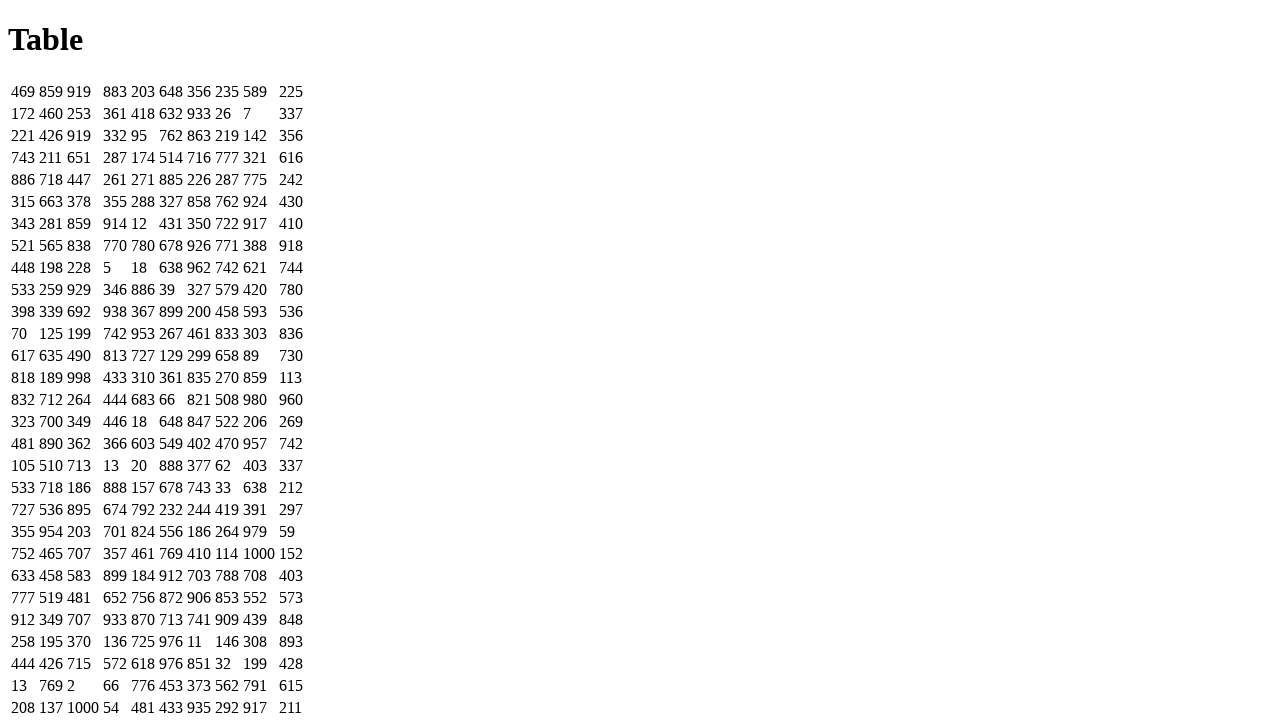

Table cells verified present for seed=86
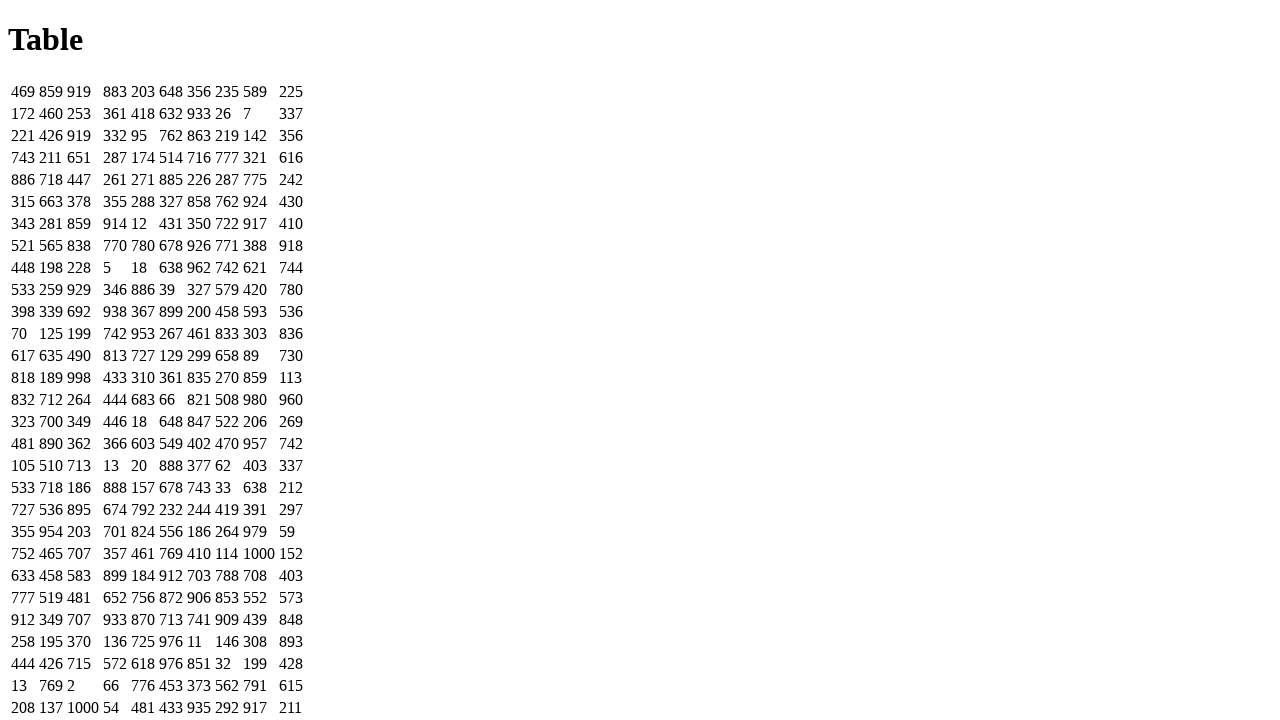

Navigated to table page with seed=87
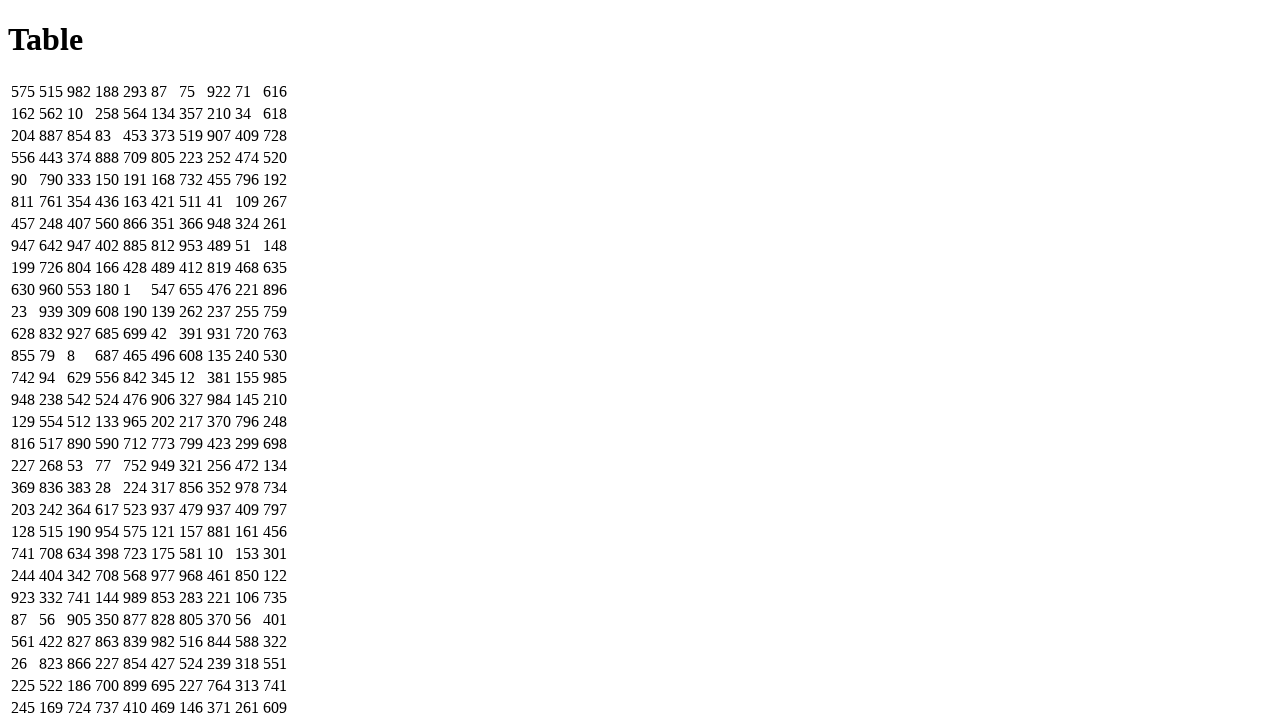

Table loaded successfully for seed=87
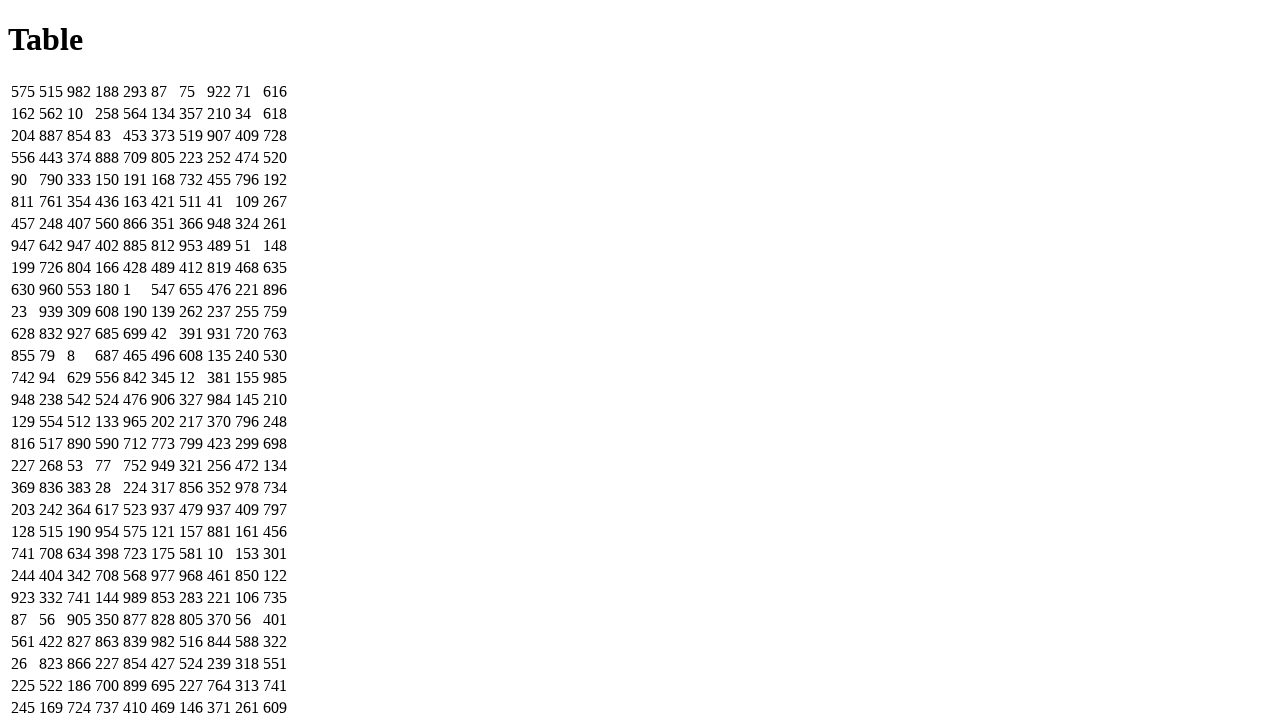

Table cells verified present for seed=87
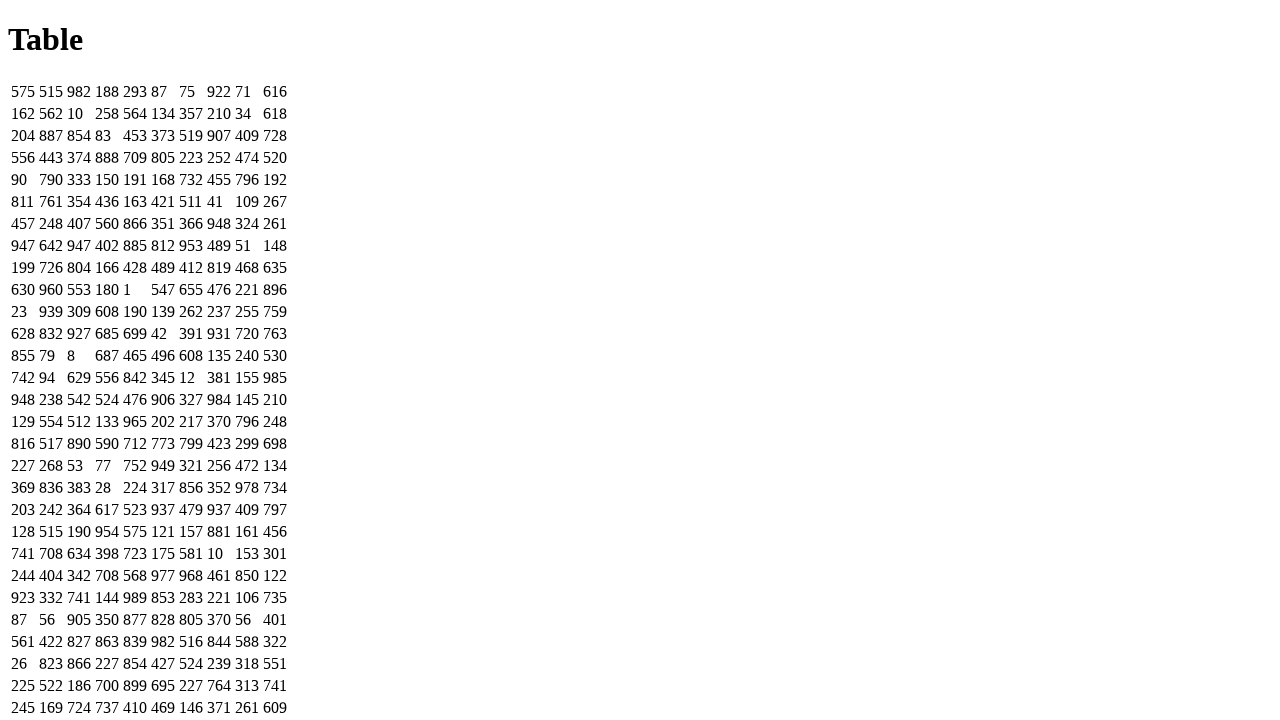

Navigated to table page with seed=88
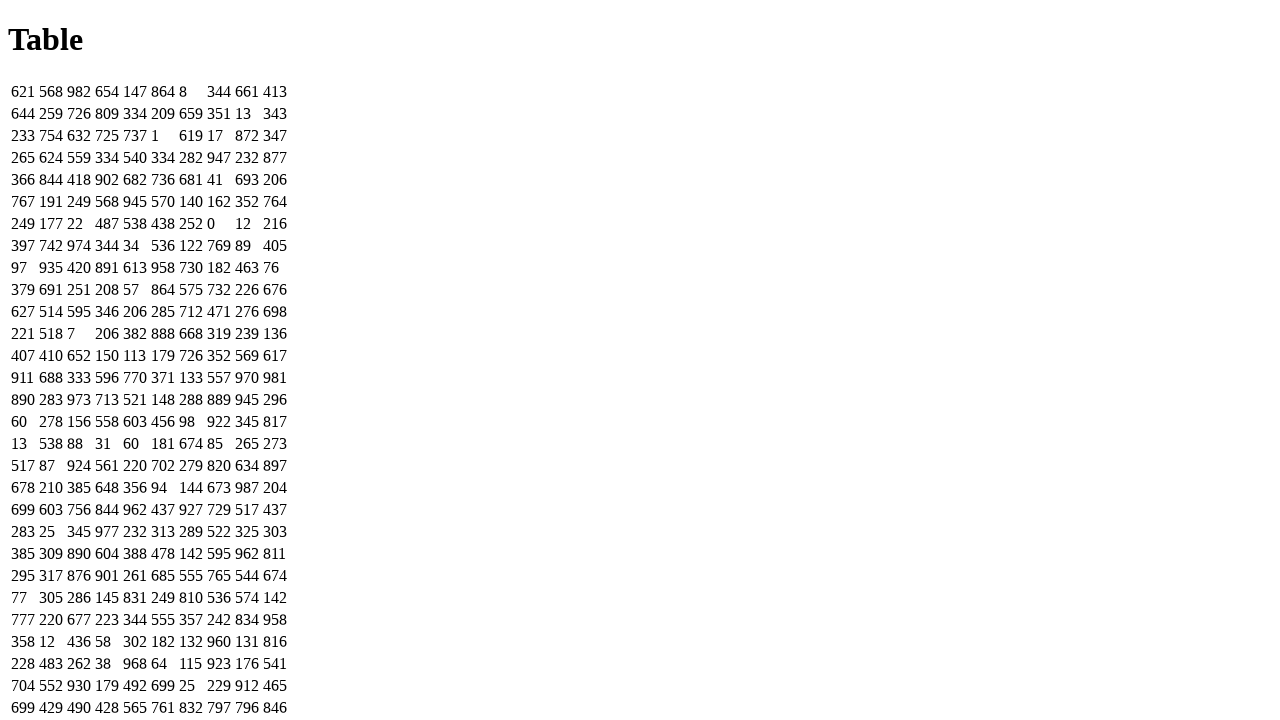

Table loaded successfully for seed=88
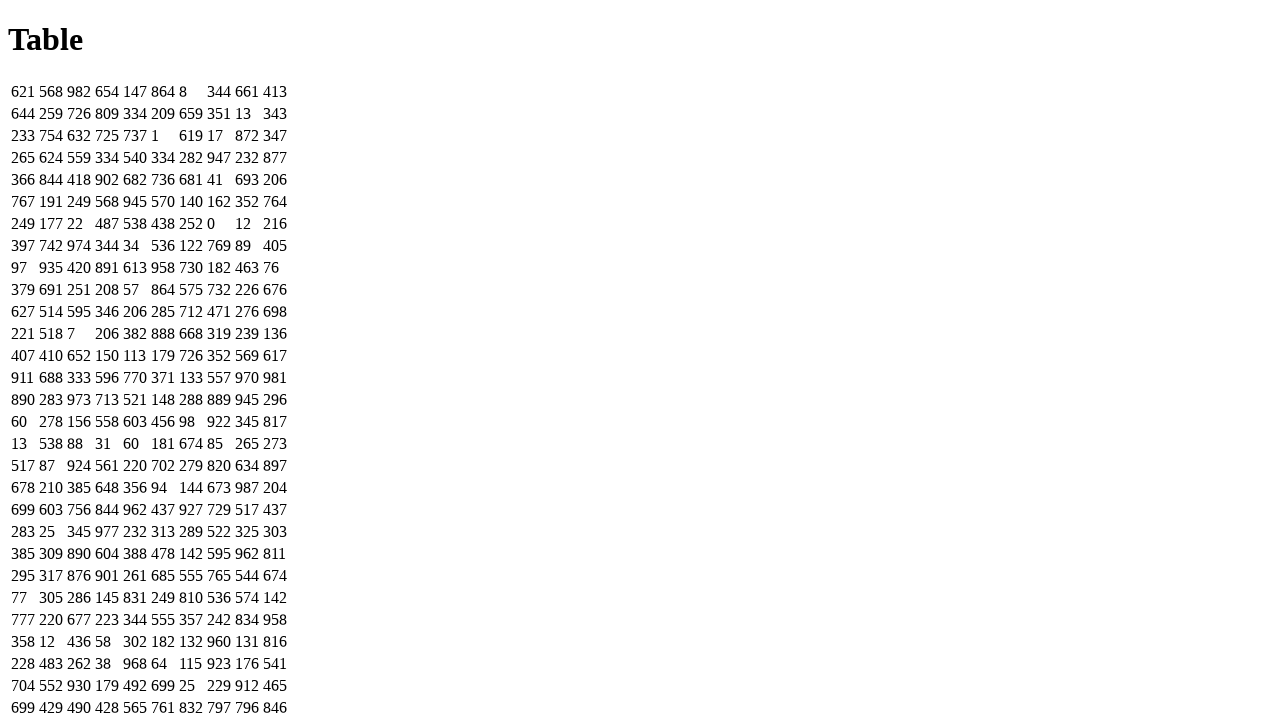

Table cells verified present for seed=88
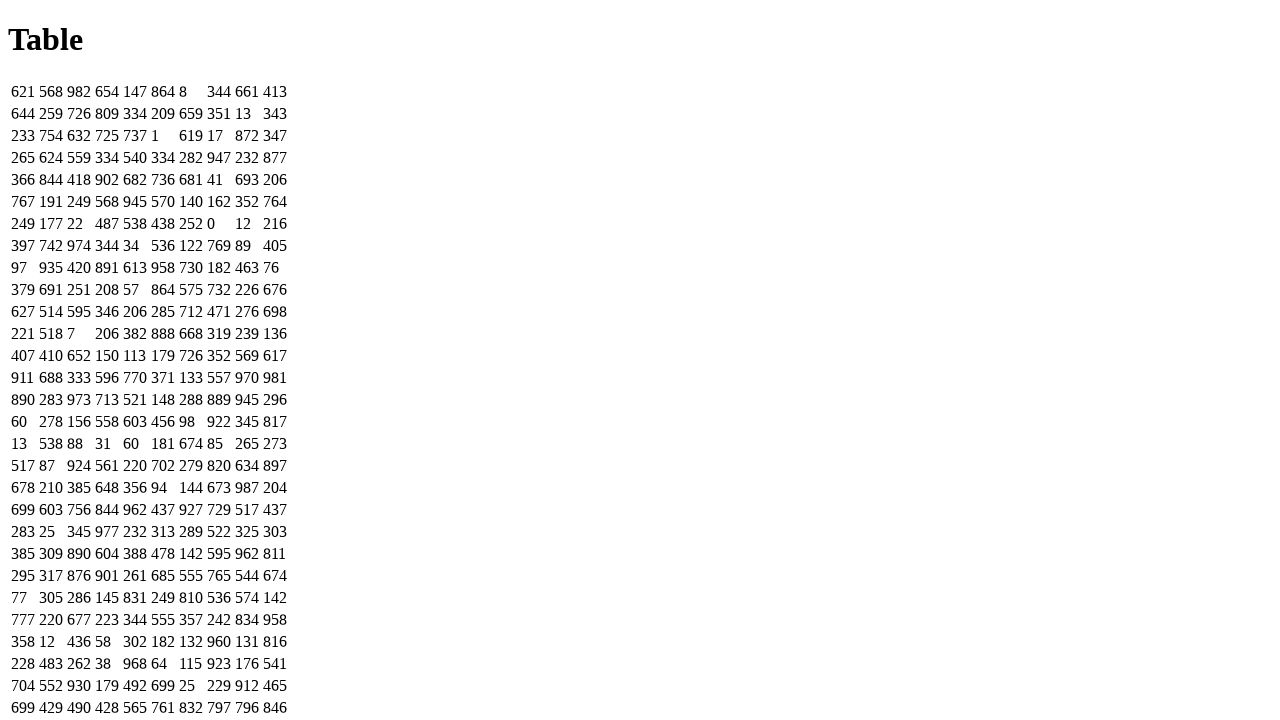

Navigated to table page with seed=89
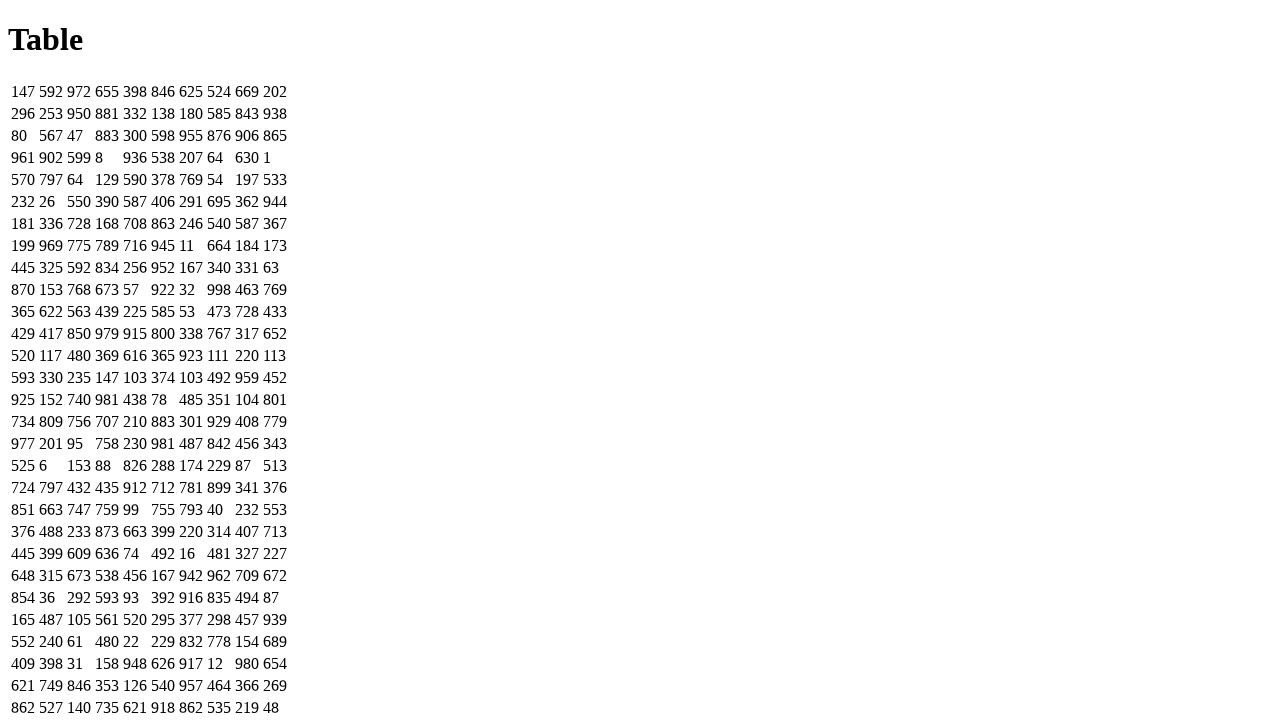

Table loaded successfully for seed=89
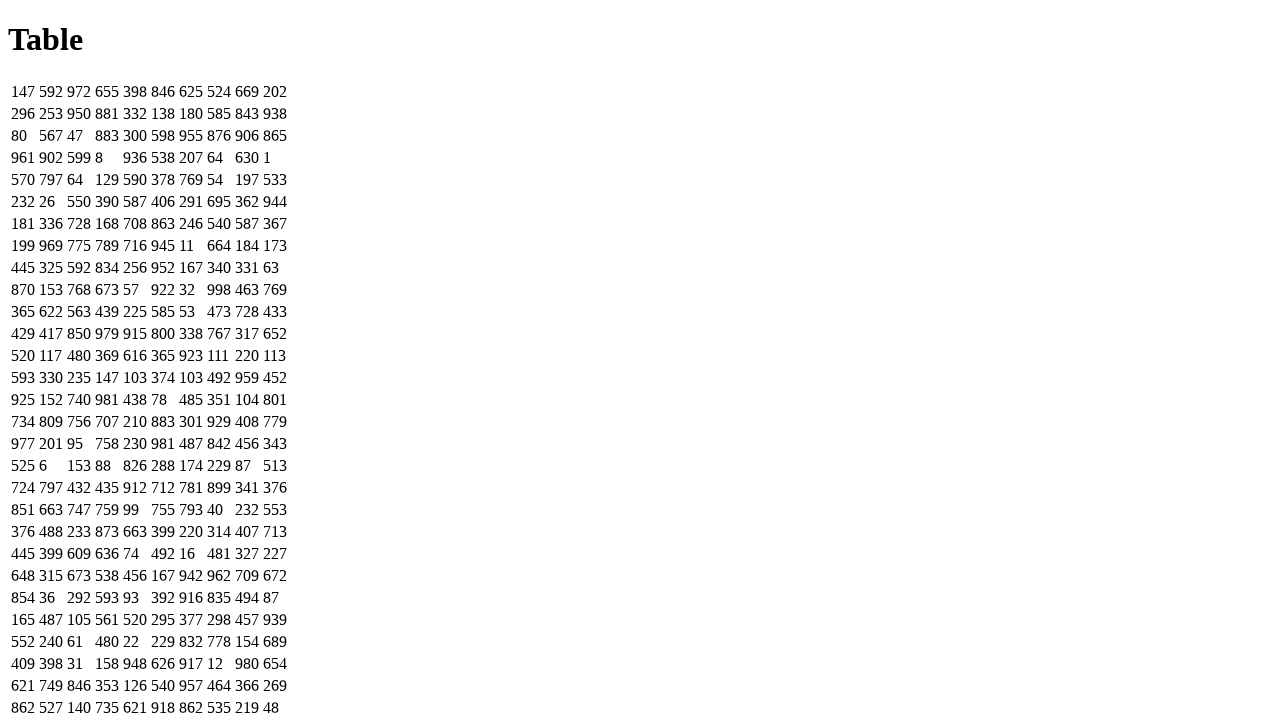

Table cells verified present for seed=89
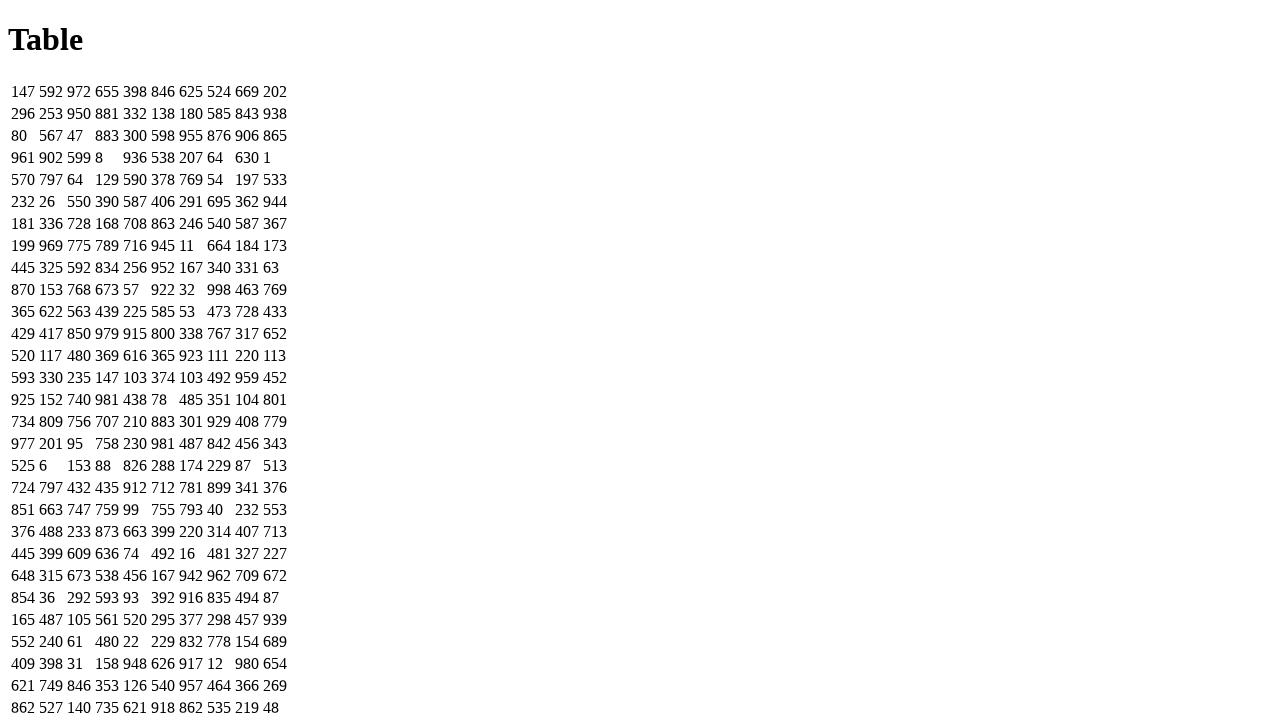

Navigated to table page with seed=90
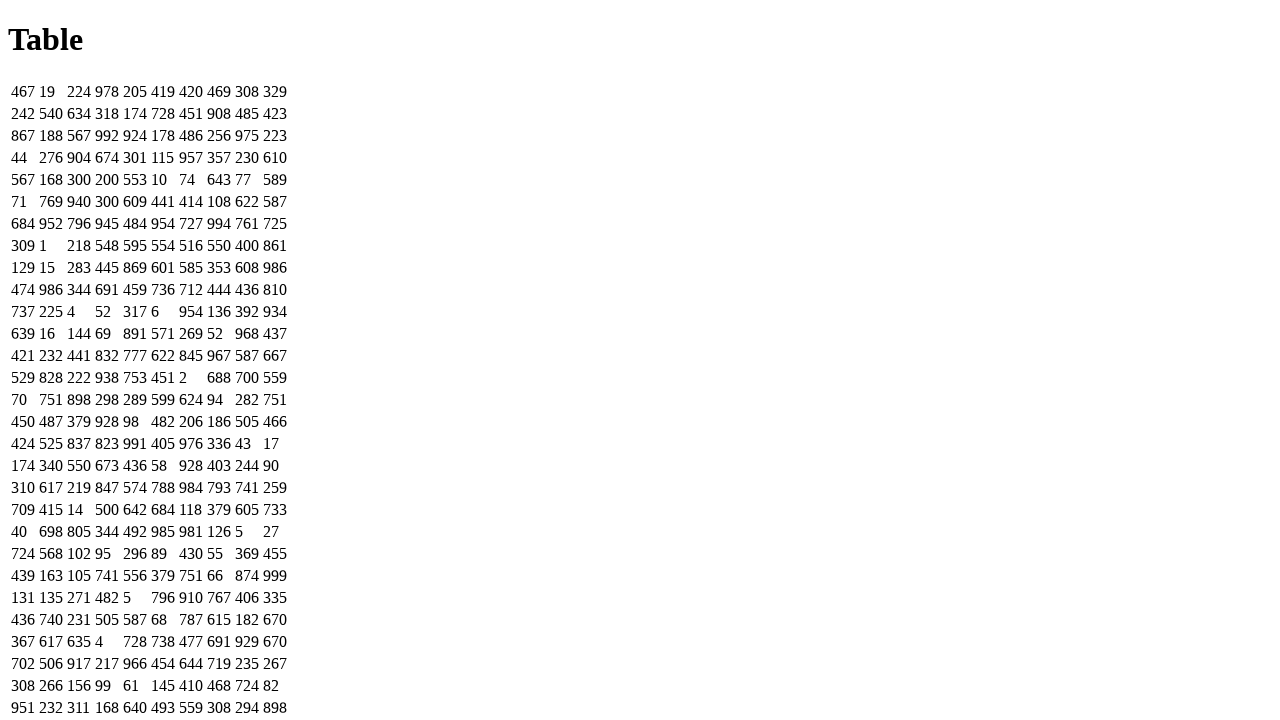

Table loaded successfully for seed=90
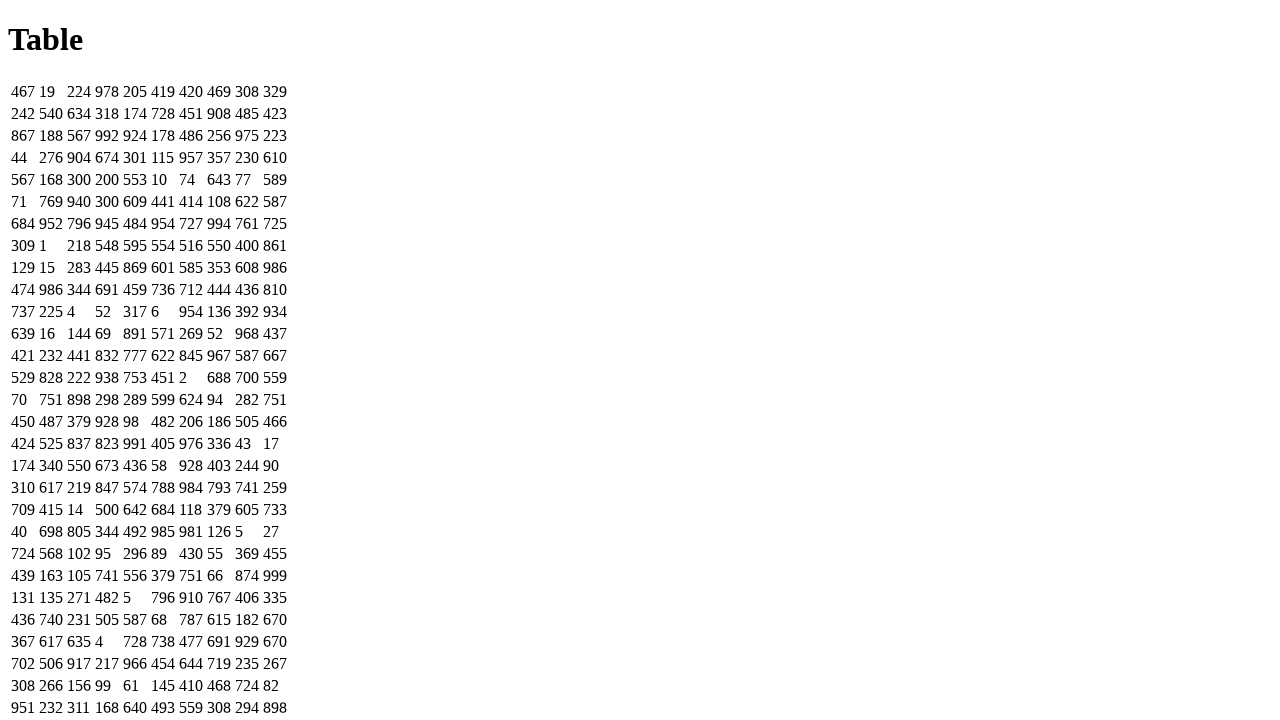

Table cells verified present for seed=90
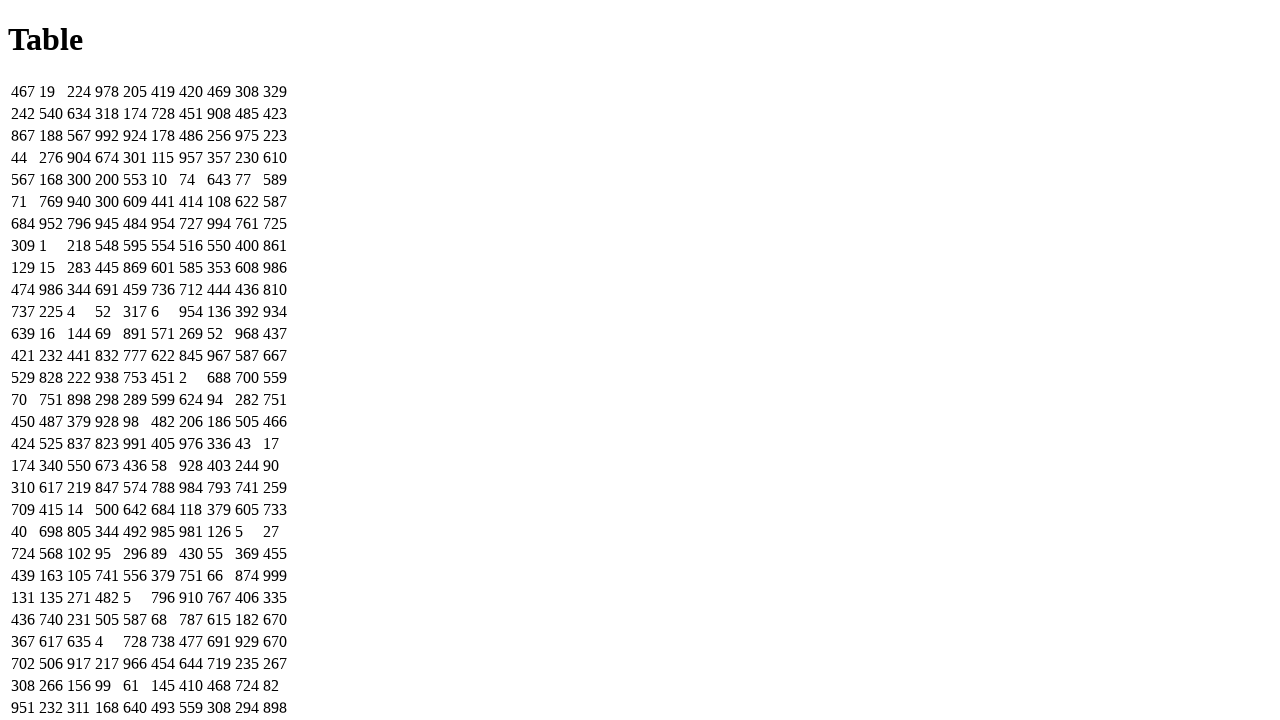

Navigated to table page with seed=91
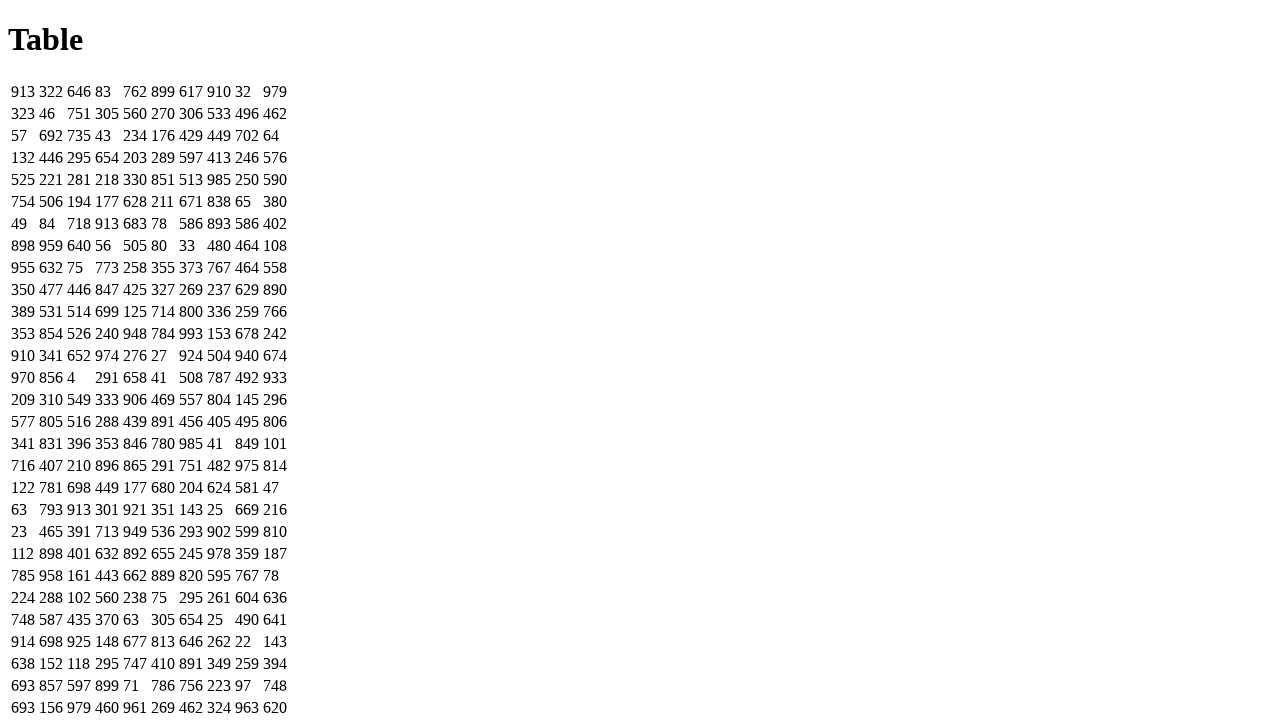

Table loaded successfully for seed=91
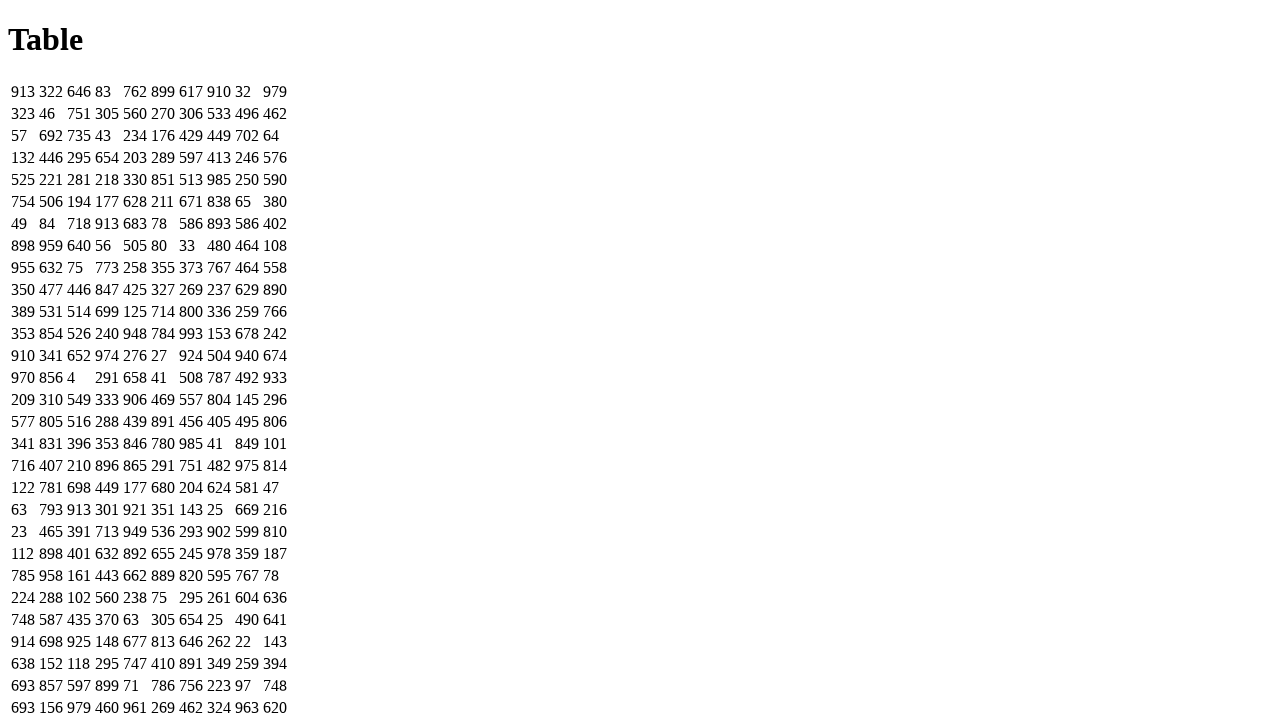

Table cells verified present for seed=91
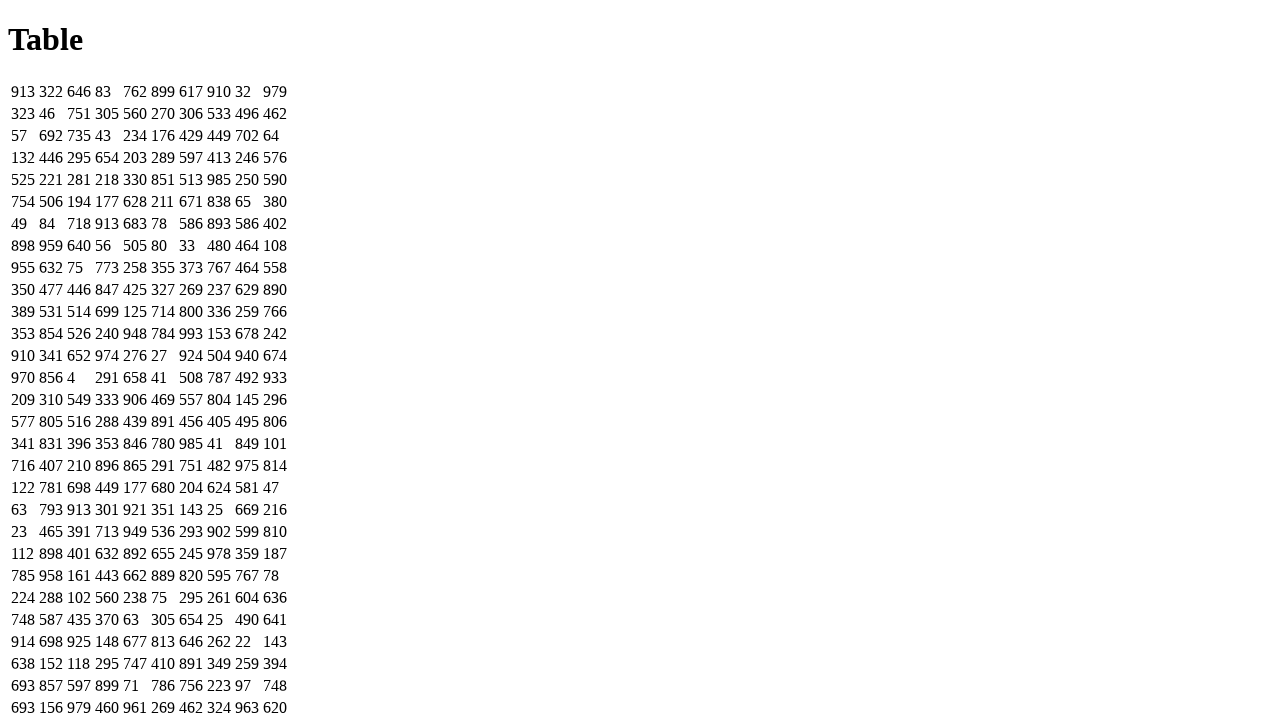

Navigated to table page with seed=92
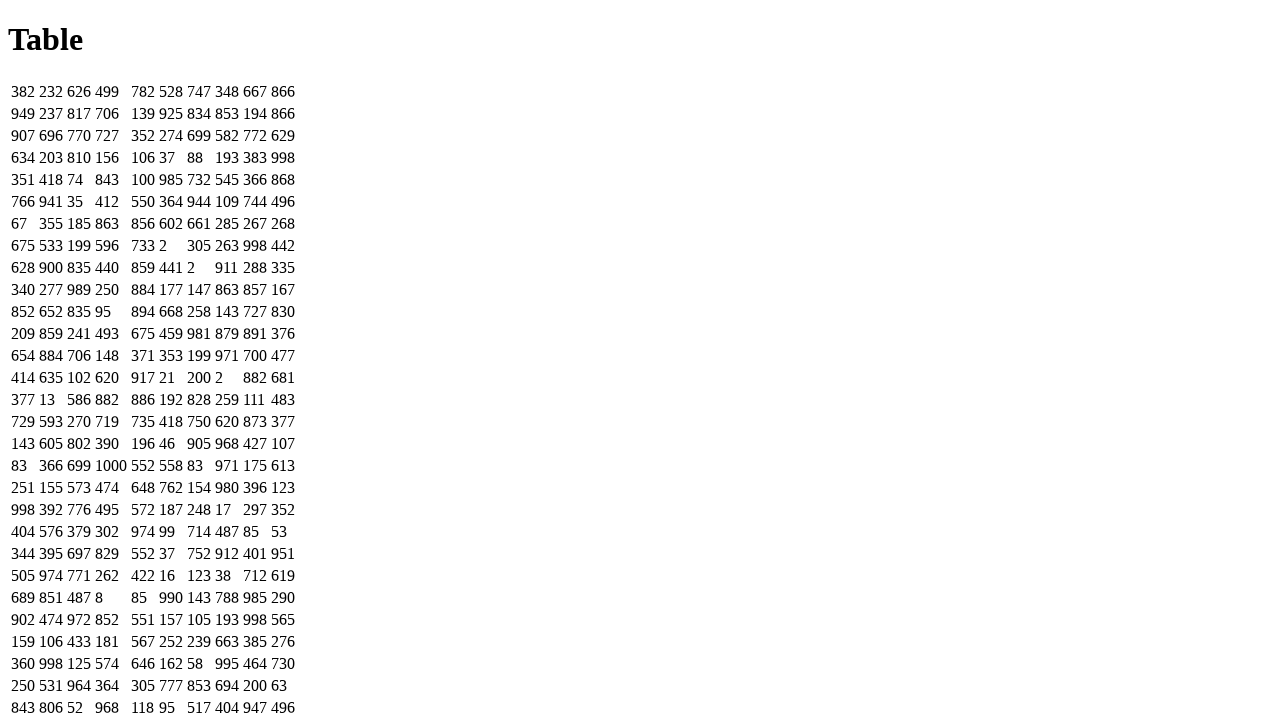

Table loaded successfully for seed=92
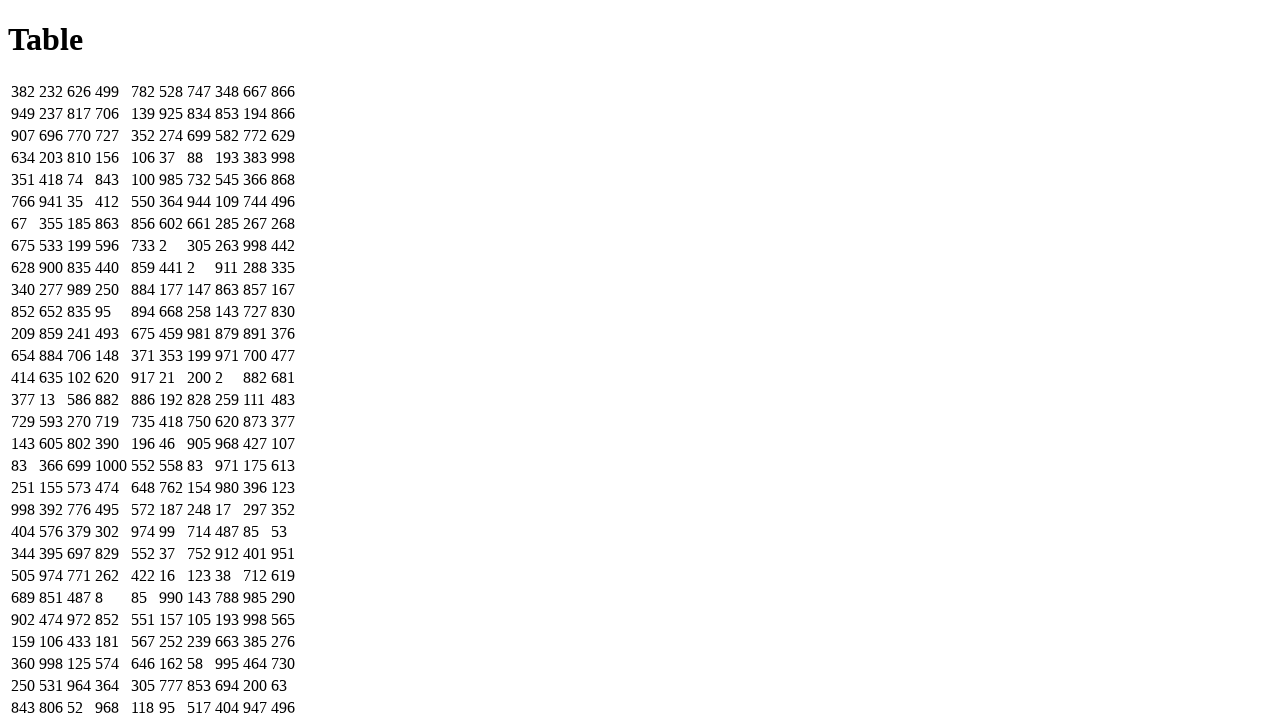

Table cells verified present for seed=92
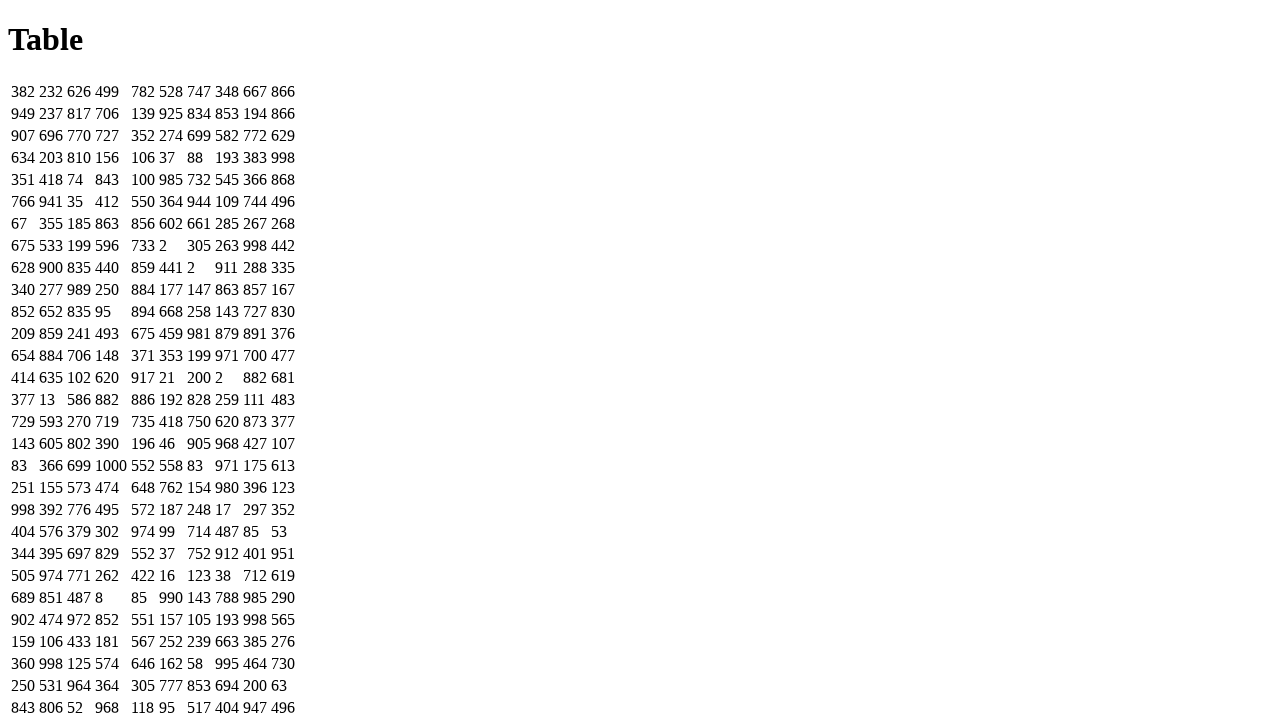

Navigated to table page with seed=93
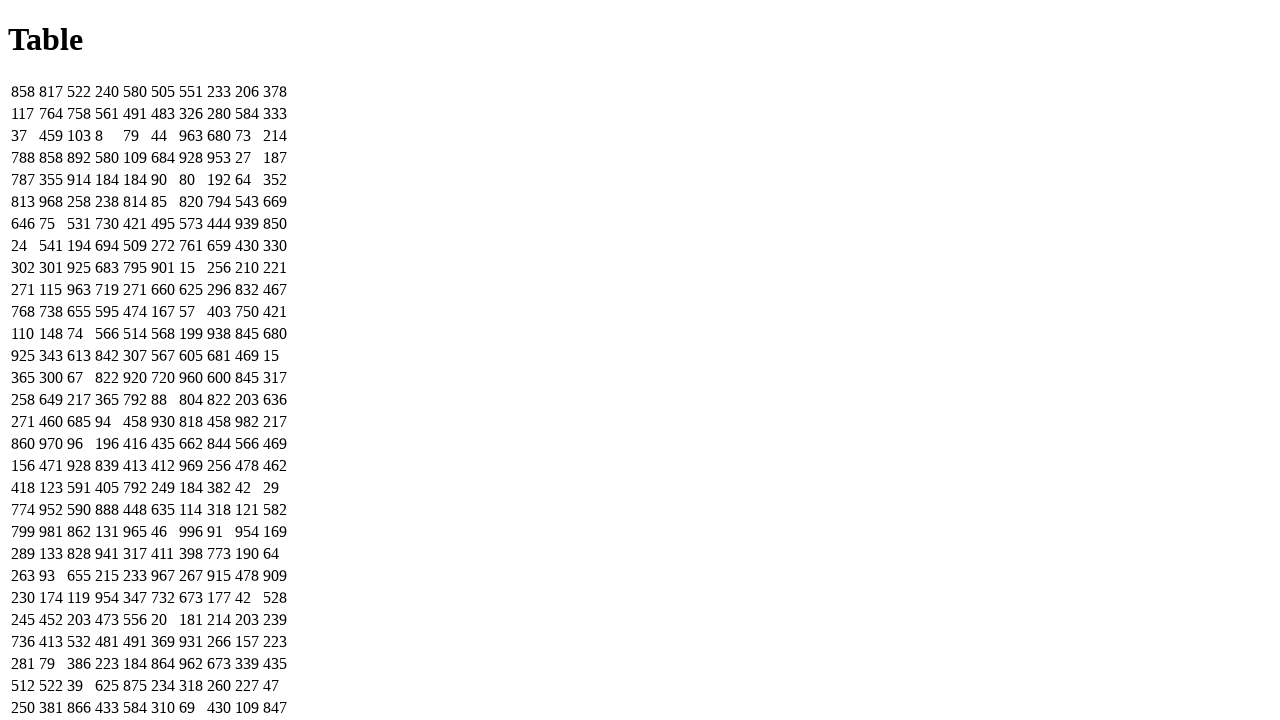

Table loaded successfully for seed=93
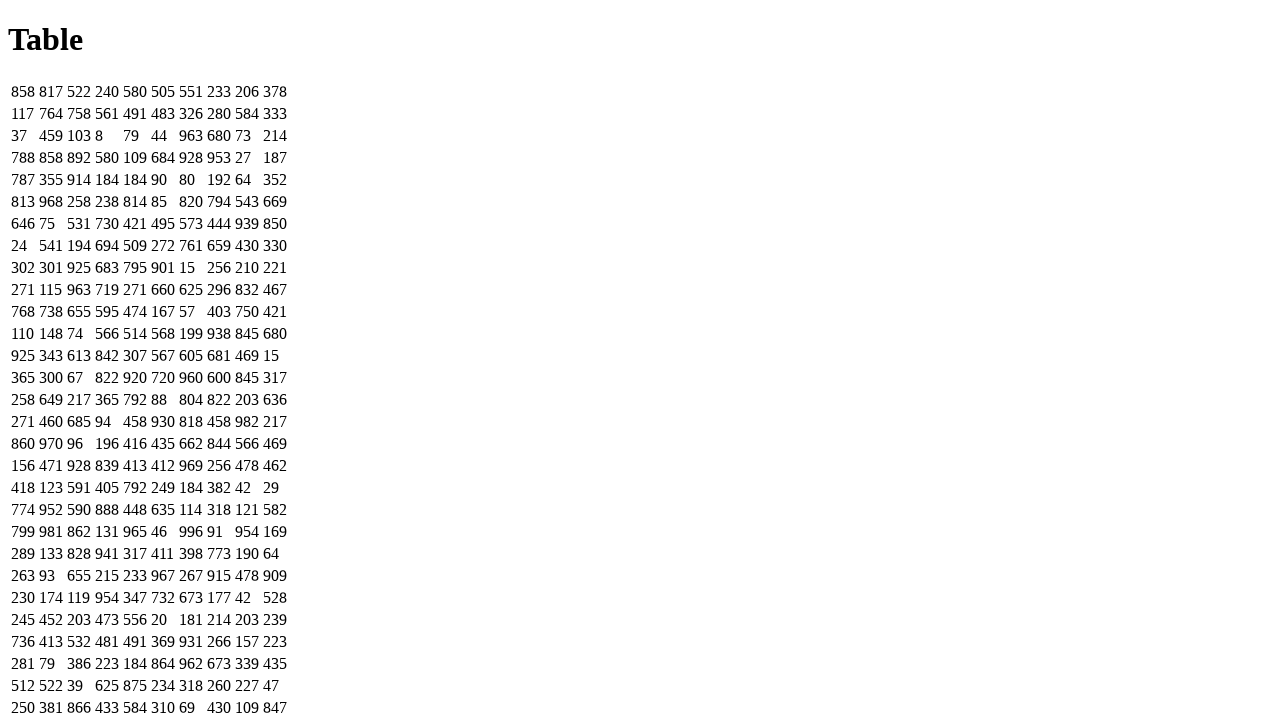

Table cells verified present for seed=93
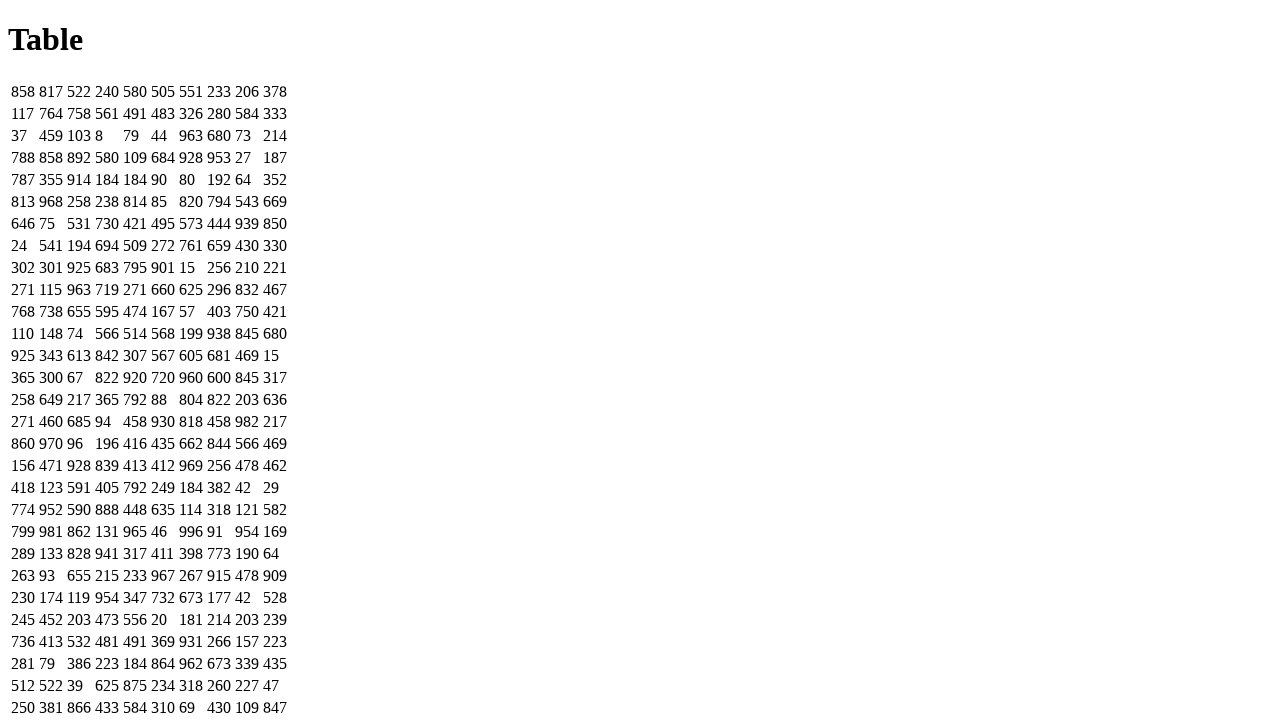

Navigated to table page with seed=94
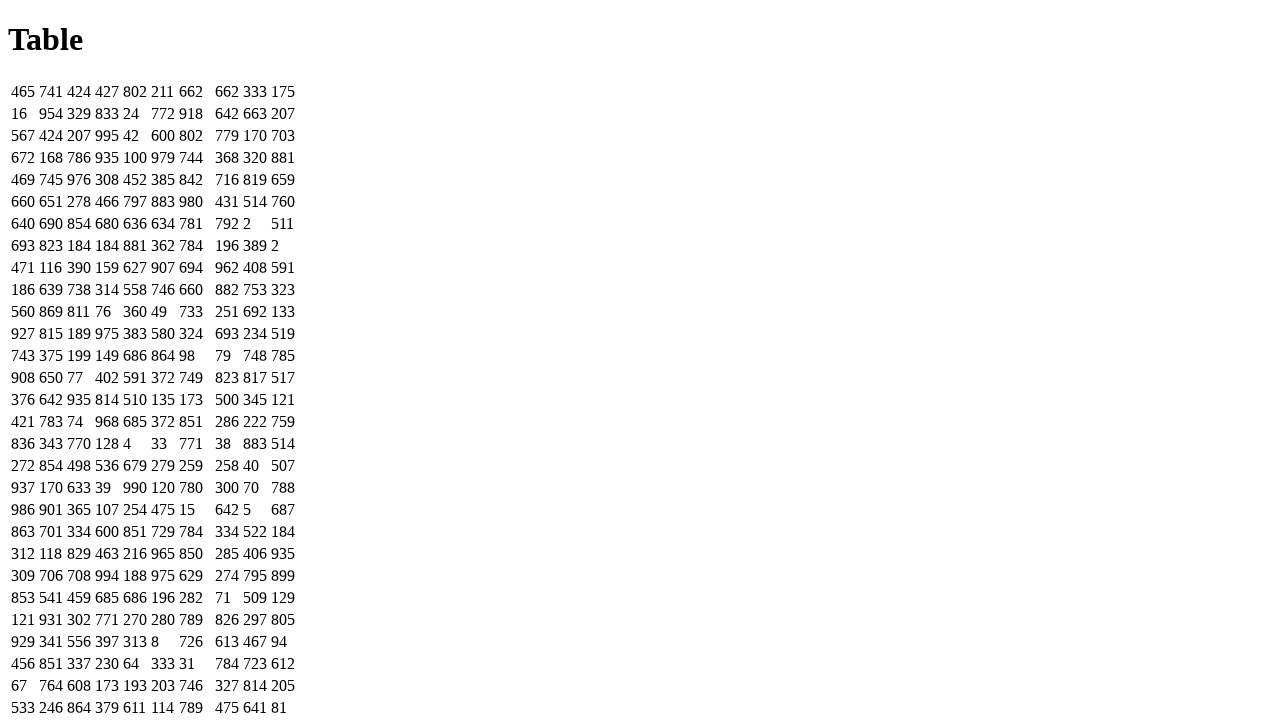

Table loaded successfully for seed=94
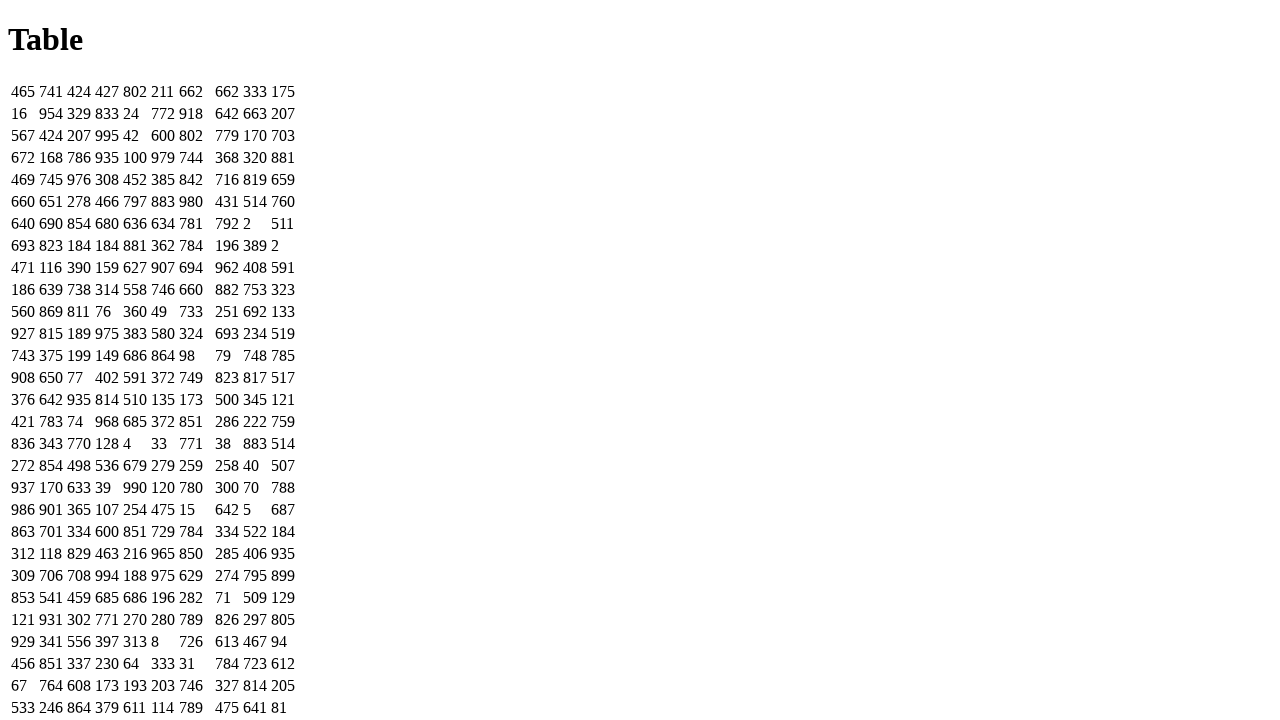

Table cells verified present for seed=94
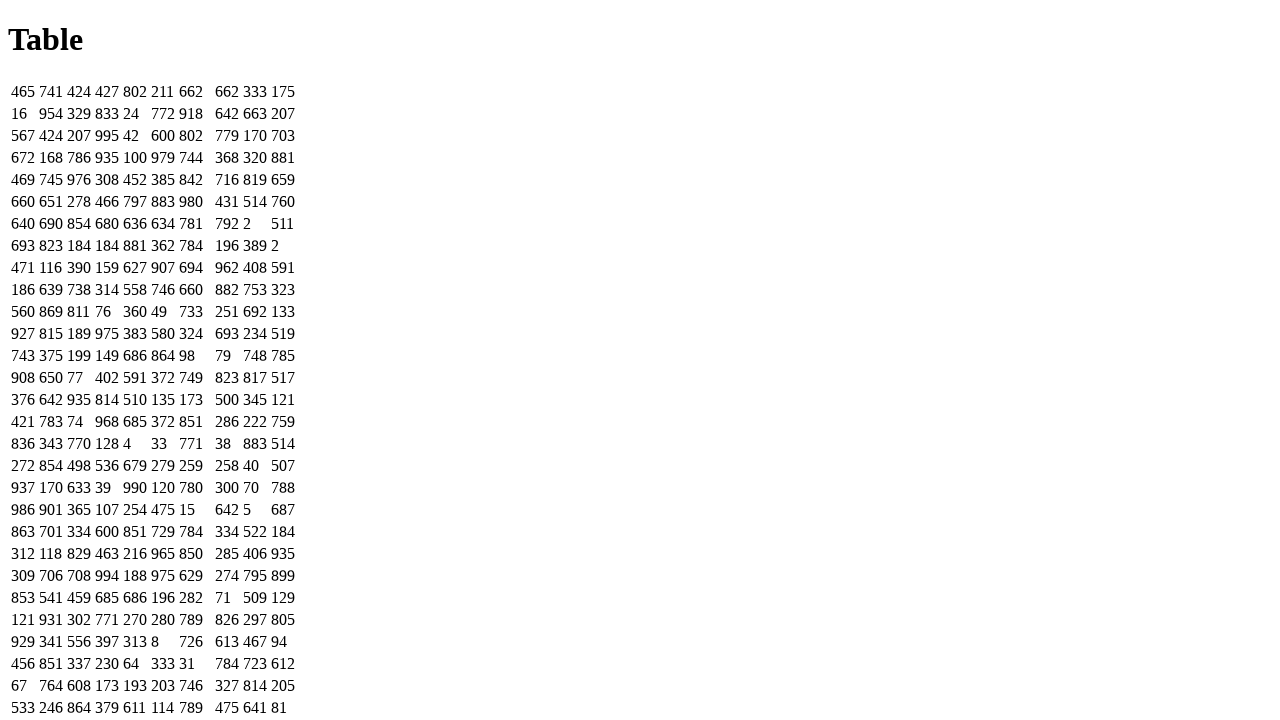

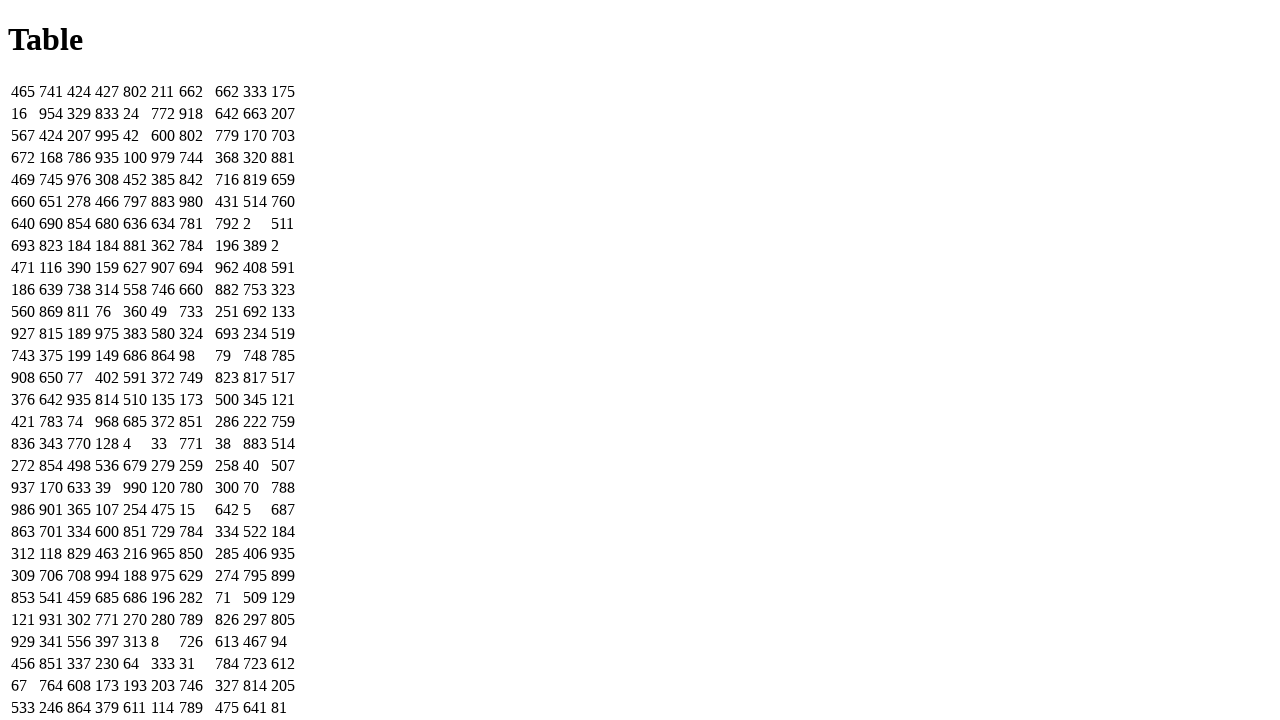